Tests e-commerce functionality by adding multiple items with random quantities to cart, proceeding to checkout, and applying a promo code

Starting URL: https://rahulshettyacademy.com/seleniumPractise

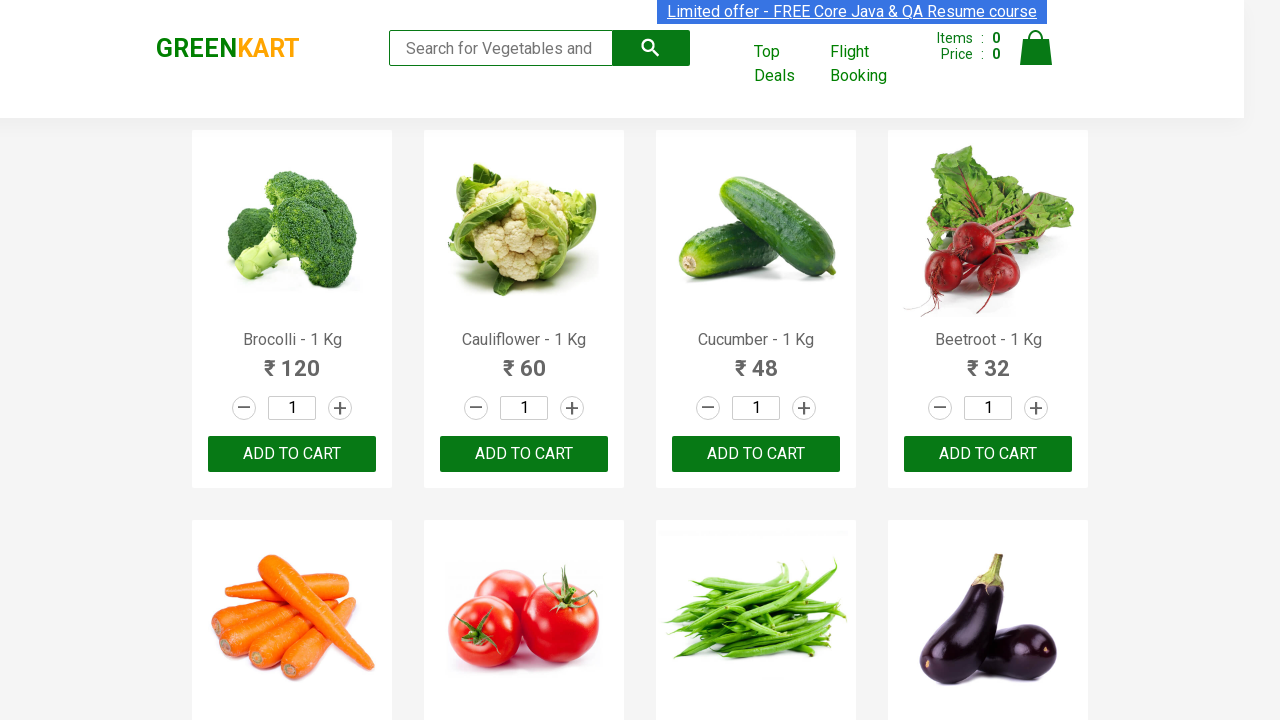

Clicked increment button for Brocolli (quantity increased) at (340, 408) on //*[contains(text(),'Brocolli')]/parent::div//a[@class='increment']
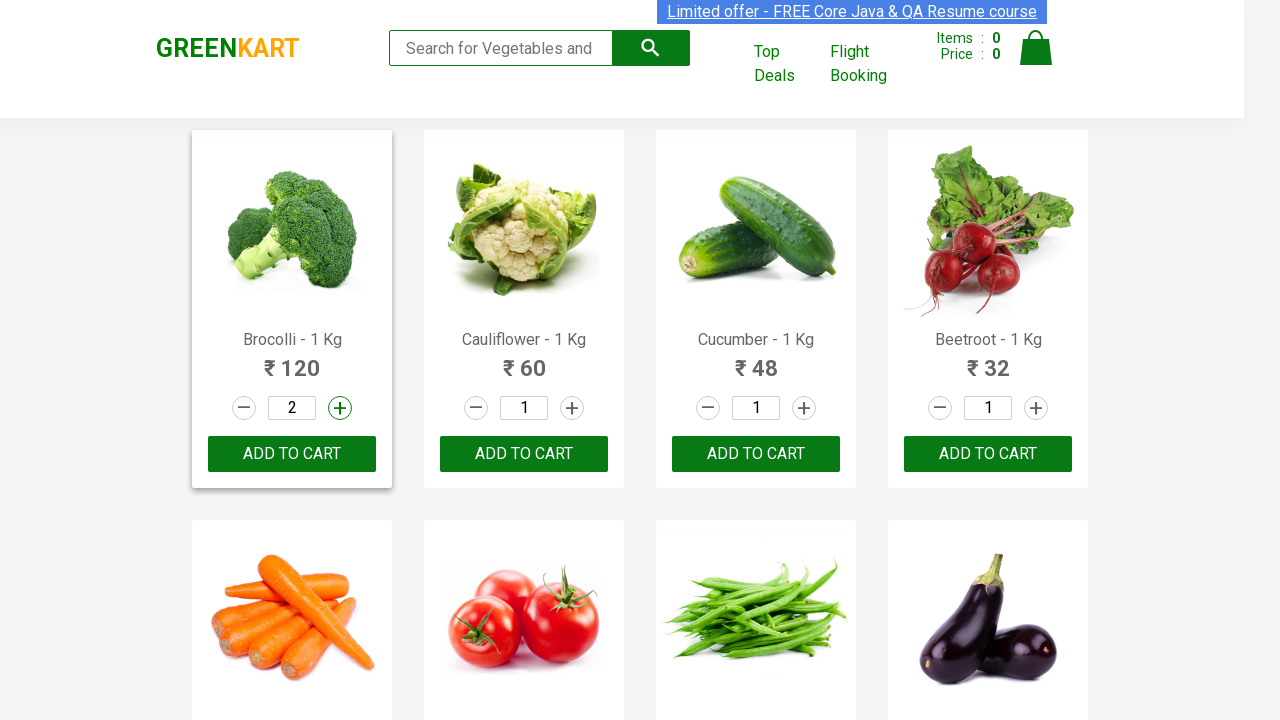

Clicked increment button for Brocolli (quantity increased) at (340, 408) on //*[contains(text(),'Brocolli')]/parent::div//a[@class='increment']
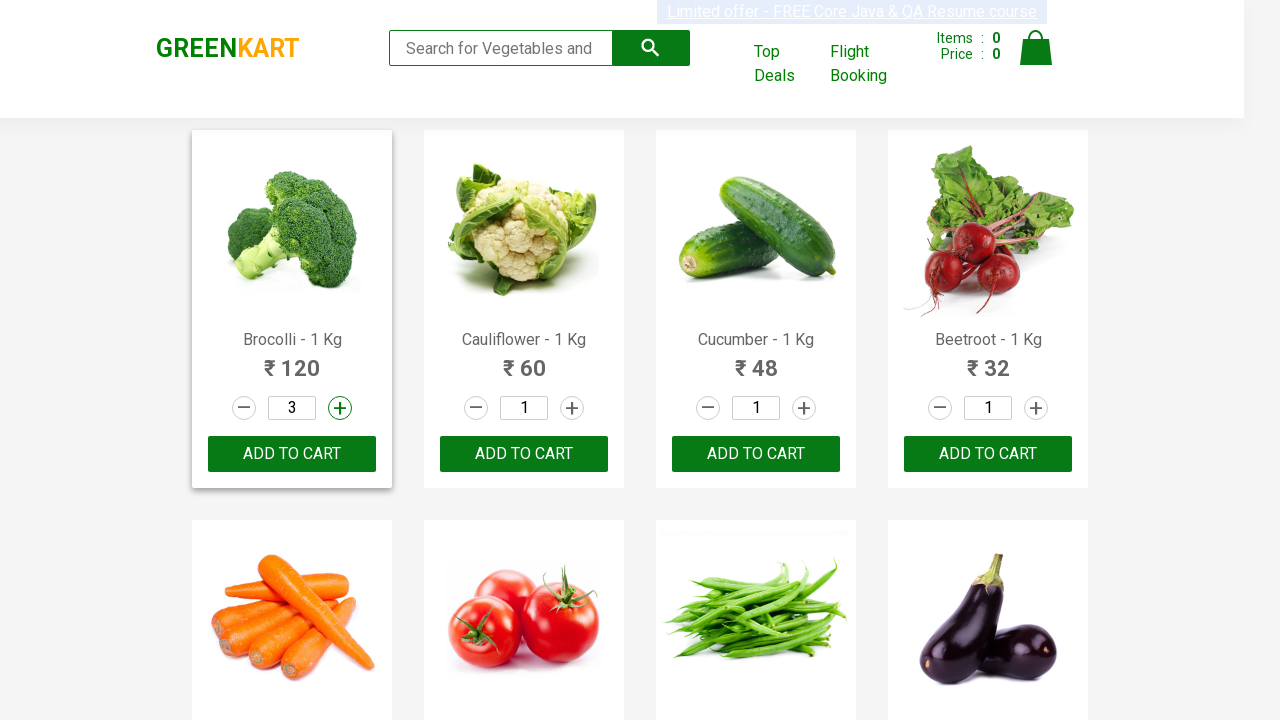

Clicked increment button for Brocolli (quantity increased) at (340, 408) on //*[contains(text(),'Brocolli')]/parent::div//a[@class='increment']
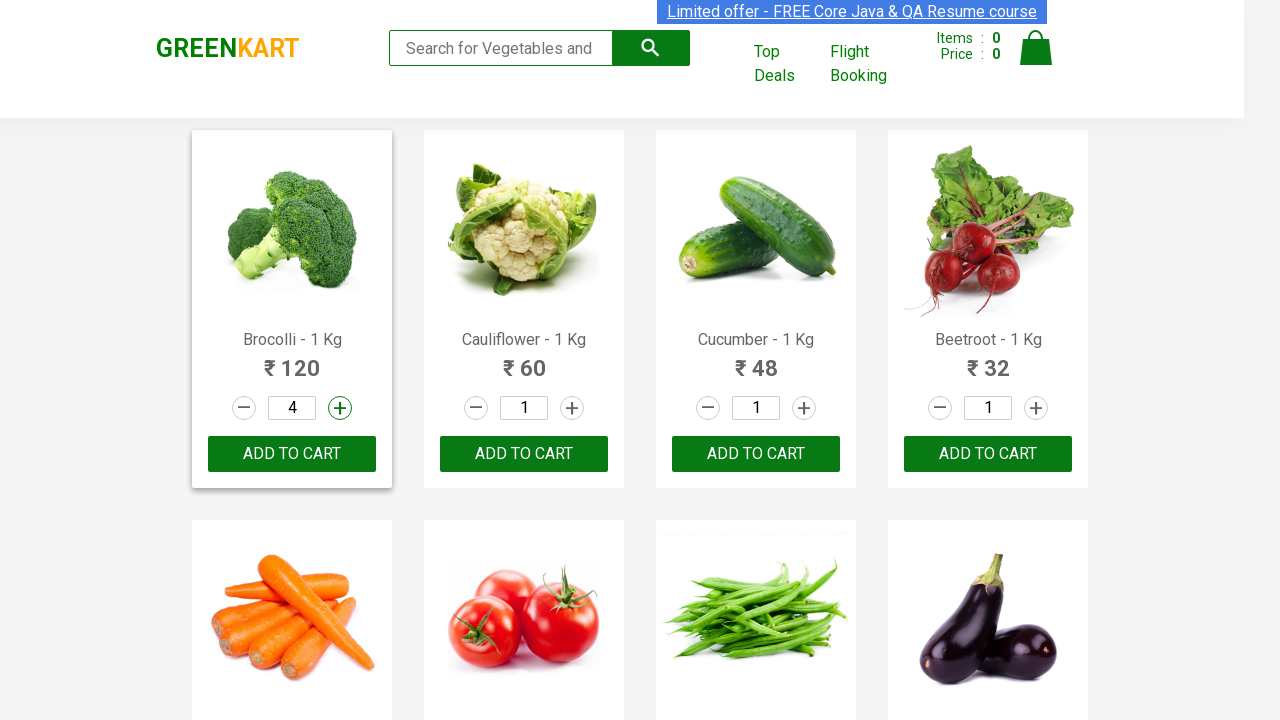

Clicked increment button for Brocolli (quantity increased) at (340, 408) on //*[contains(text(),'Brocolli')]/parent::div//a[@class='increment']
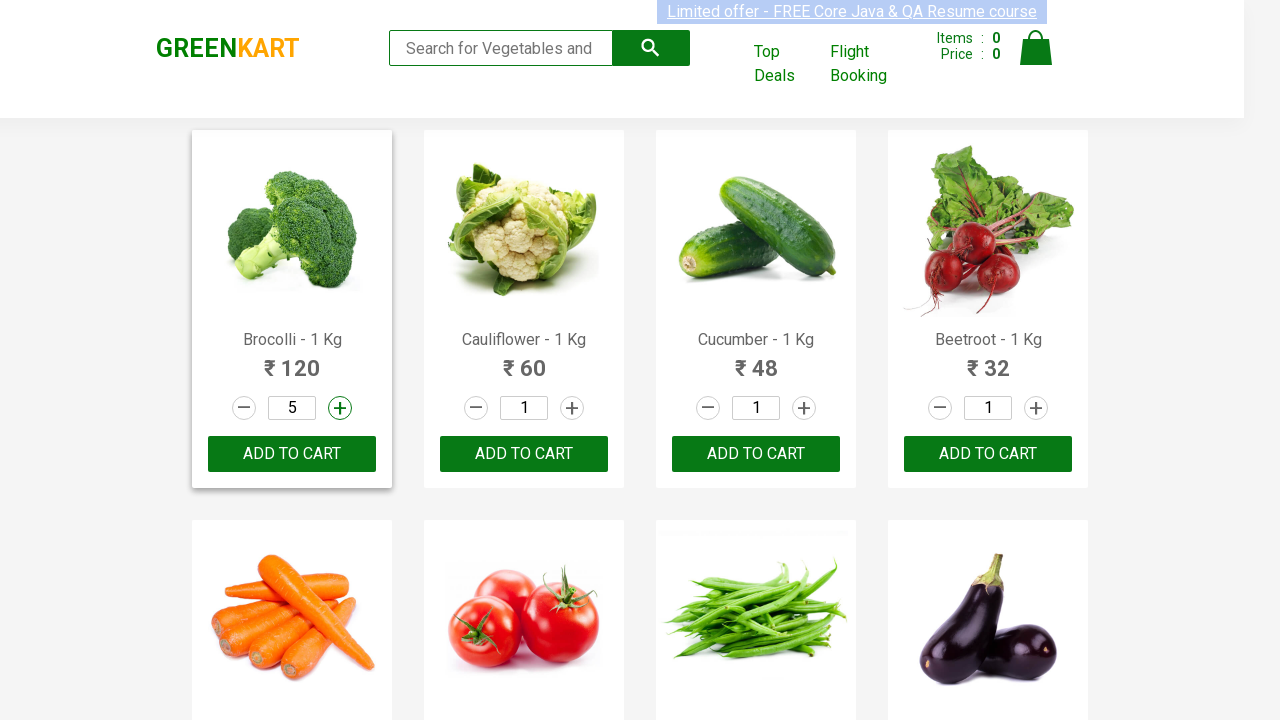

Added Brocolli with quantity 4 to cart at (292, 454) on //*[contains(text(),'Brocolli')]/parent::div//button[@type='button']
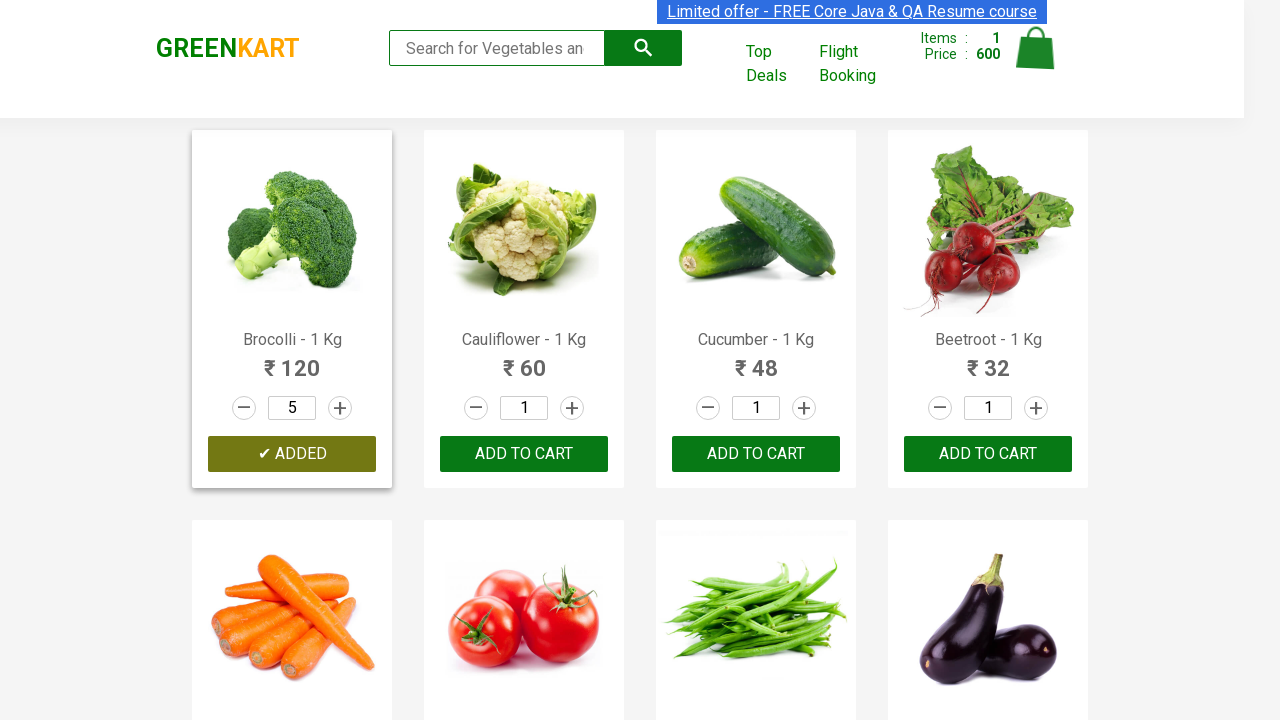

Clicked increment button for Beetroot (quantity increased) at (1036, 408) on //*[contains(text(),'Beetroot')]/parent::div//a[@class='increment']
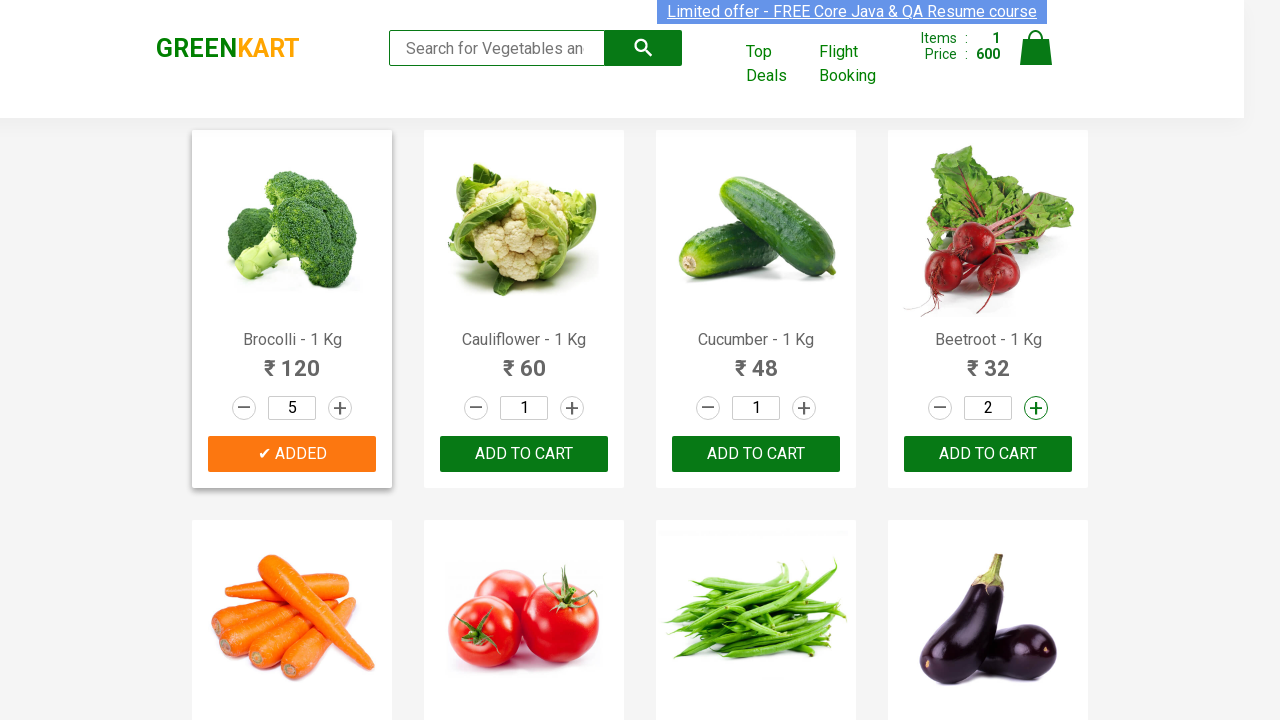

Clicked increment button for Beetroot (quantity increased) at (1036, 408) on //*[contains(text(),'Beetroot')]/parent::div//a[@class='increment']
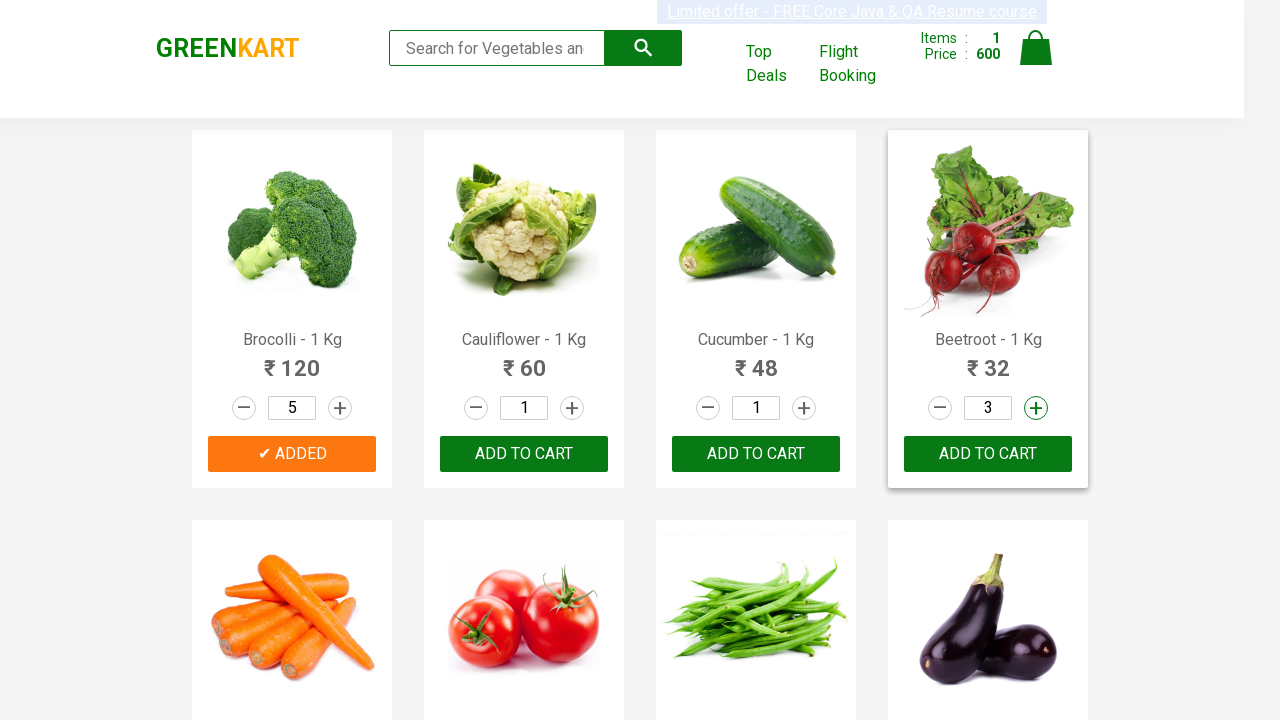

Clicked increment button for Beetroot (quantity increased) at (1036, 408) on //*[contains(text(),'Beetroot')]/parent::div//a[@class='increment']
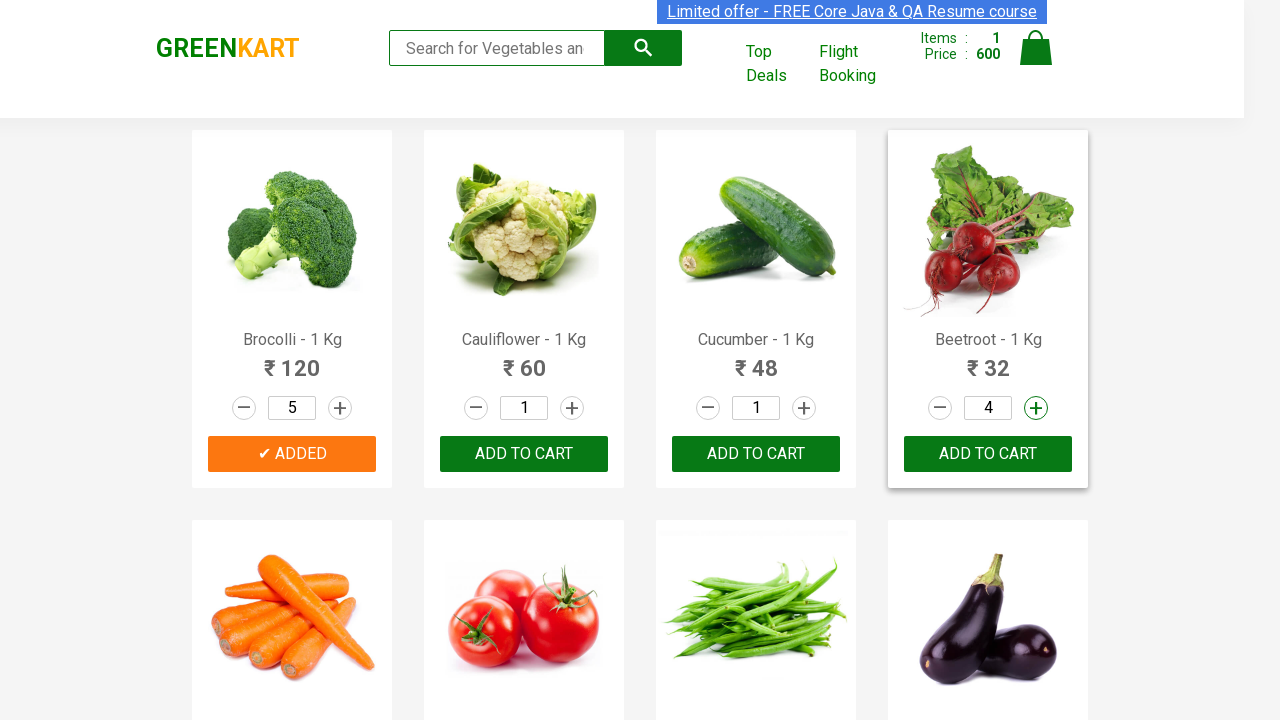

Added Beetroot with quantity 3 to cart at (988, 454) on //*[contains(text(),'Beetroot')]/parent::div//button[@type='button']
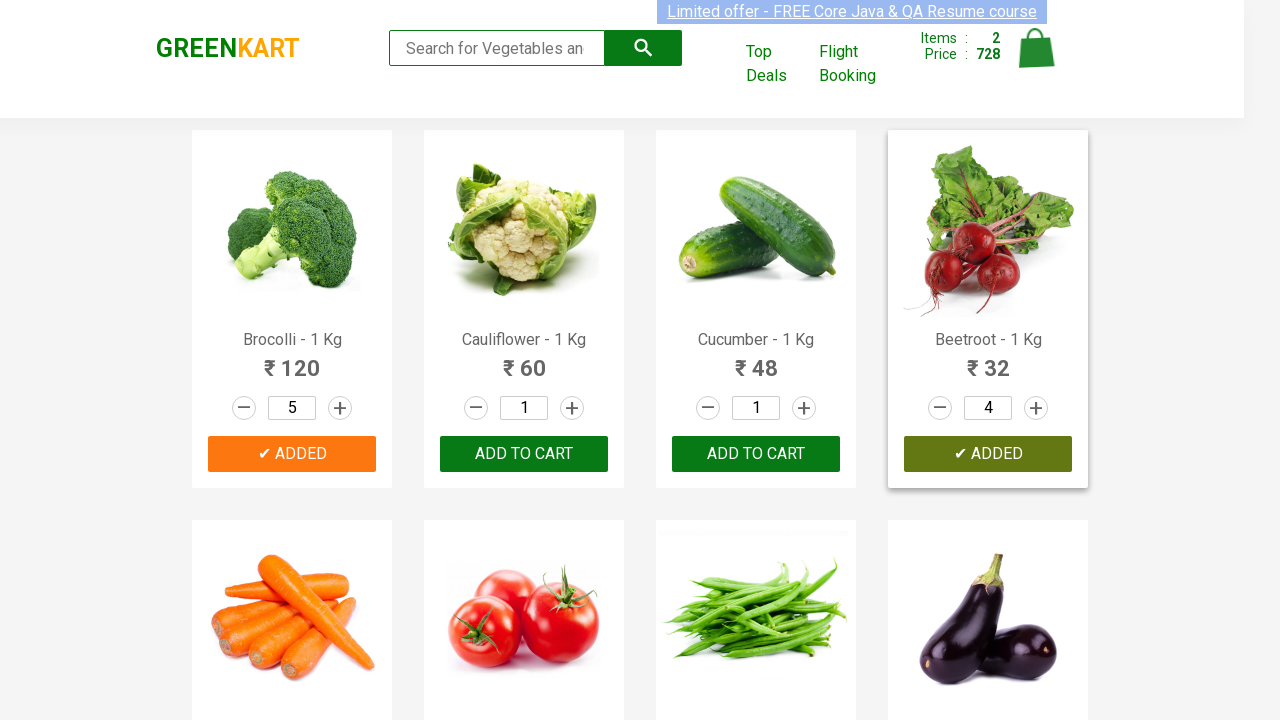

Clicked increment button for Potato (quantity increased) at (804, 360) on //*[contains(text(),'Potato')]/parent::div//a[@class='increment']
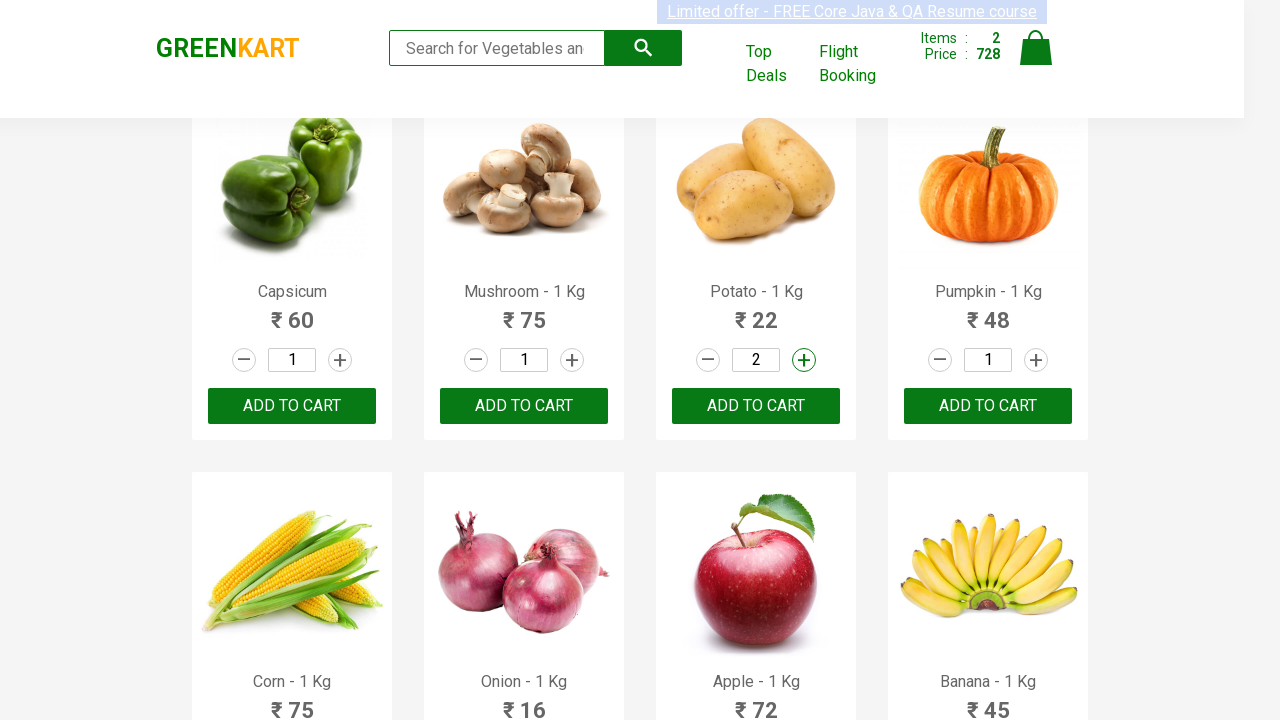

Clicked increment button for Potato (quantity increased) at (804, 360) on //*[contains(text(),'Potato')]/parent::div//a[@class='increment']
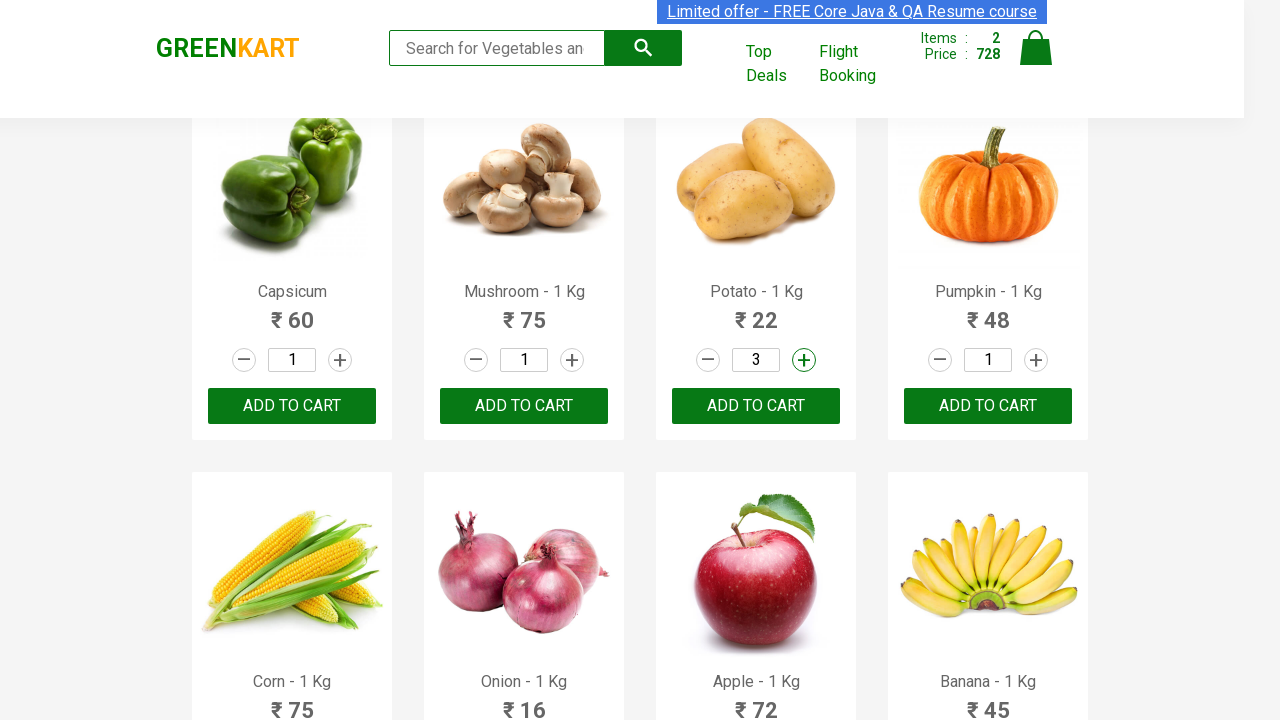

Clicked increment button for Potato (quantity increased) at (804, 360) on //*[contains(text(),'Potato')]/parent::div//a[@class='increment']
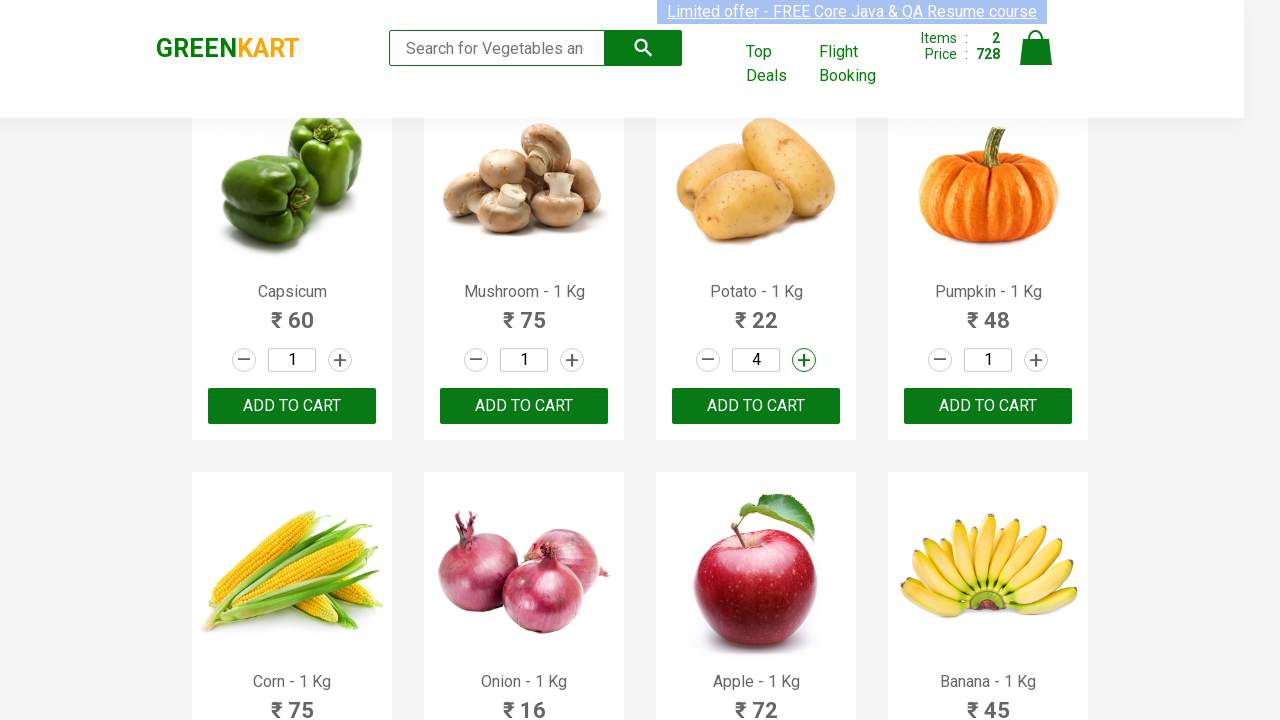

Added Potato with quantity 3 to cart at (756, 406) on //*[contains(text(),'Potato')]/parent::div//button[@type='button']
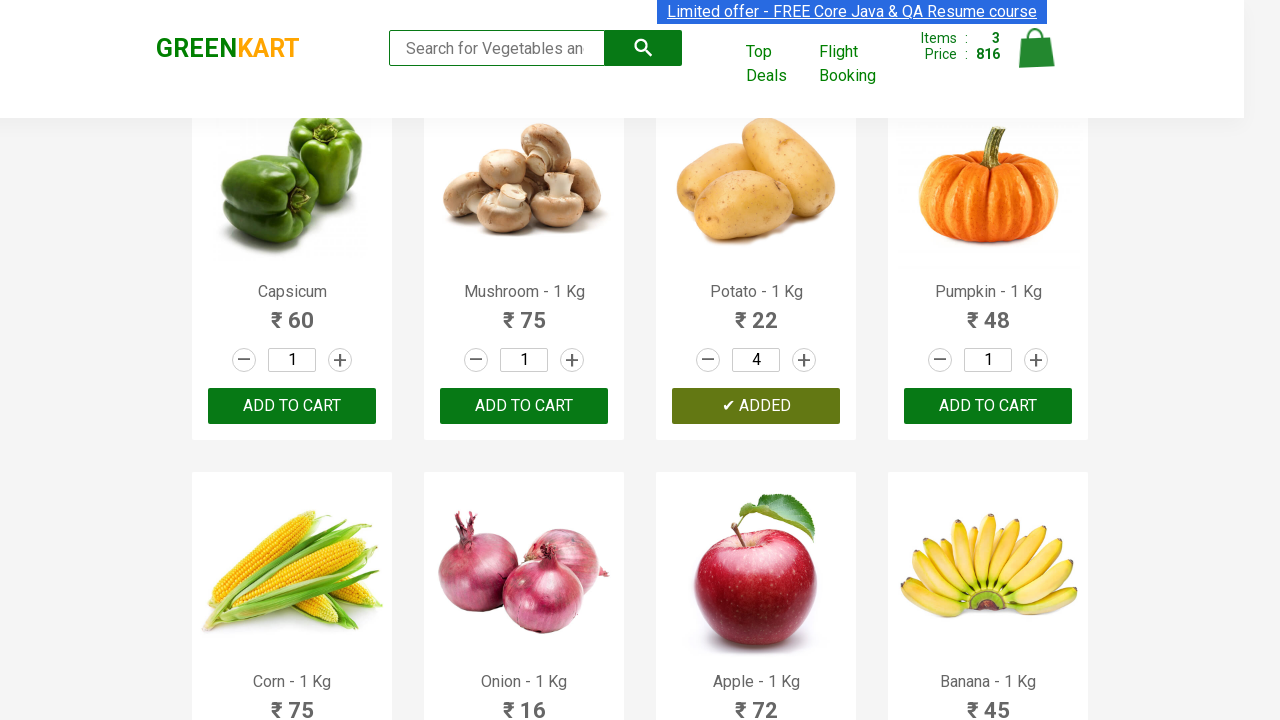

Clicked increment button for Apple (quantity increased) at (804, 360) on //*[contains(text(),'Apple')]/parent::div//a[@class='increment']
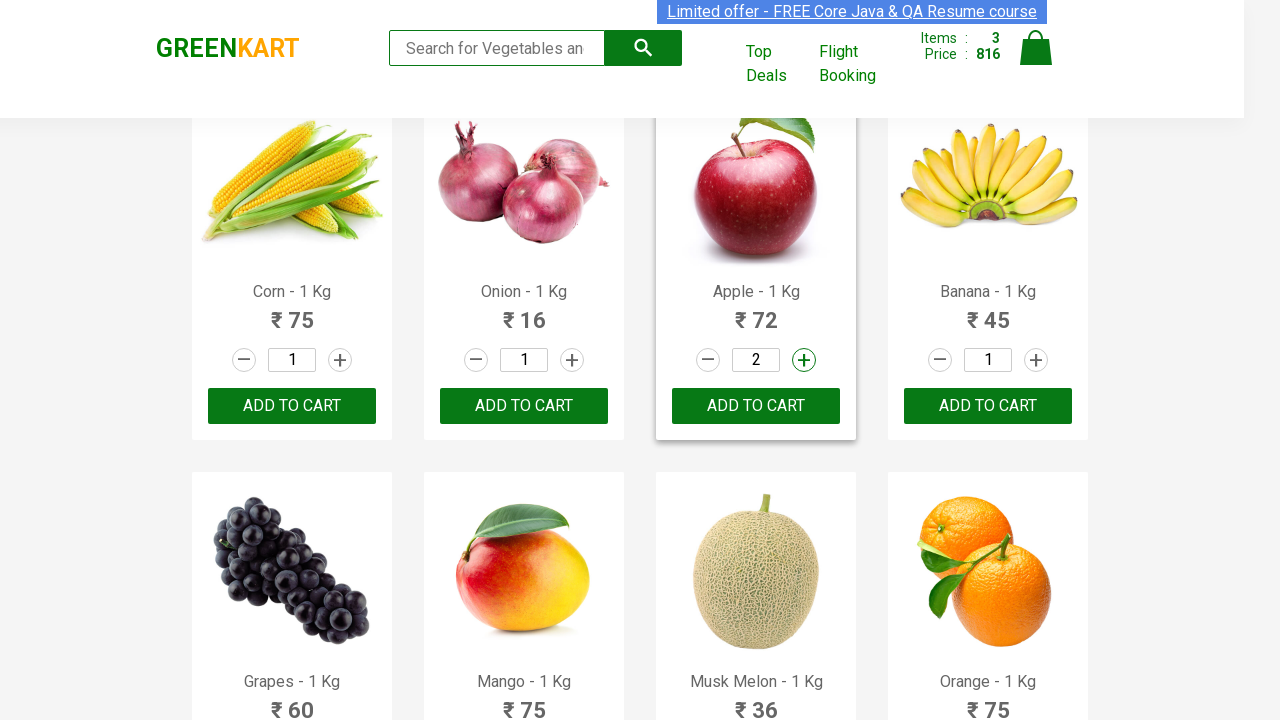

Clicked increment button for Apple (quantity increased) at (804, 360) on //*[contains(text(),'Apple')]/parent::div//a[@class='increment']
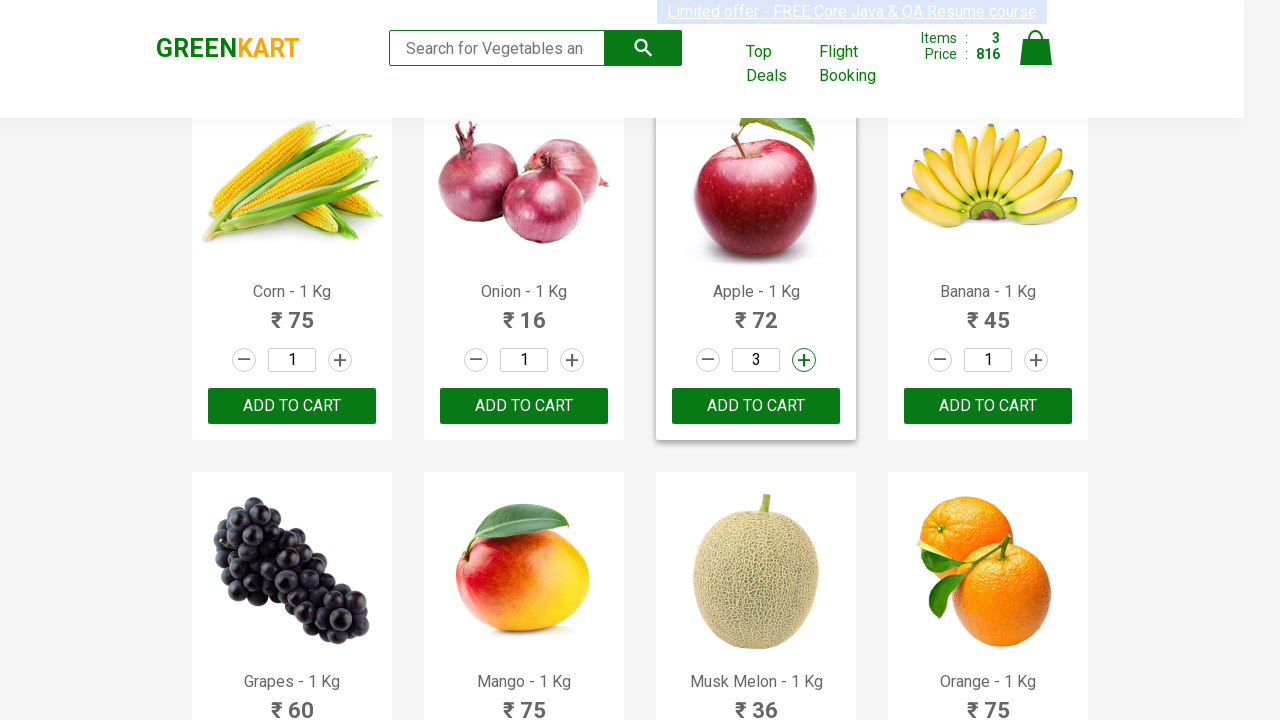

Clicked increment button for Apple (quantity increased) at (804, 360) on //*[contains(text(),'Apple')]/parent::div//a[@class='increment']
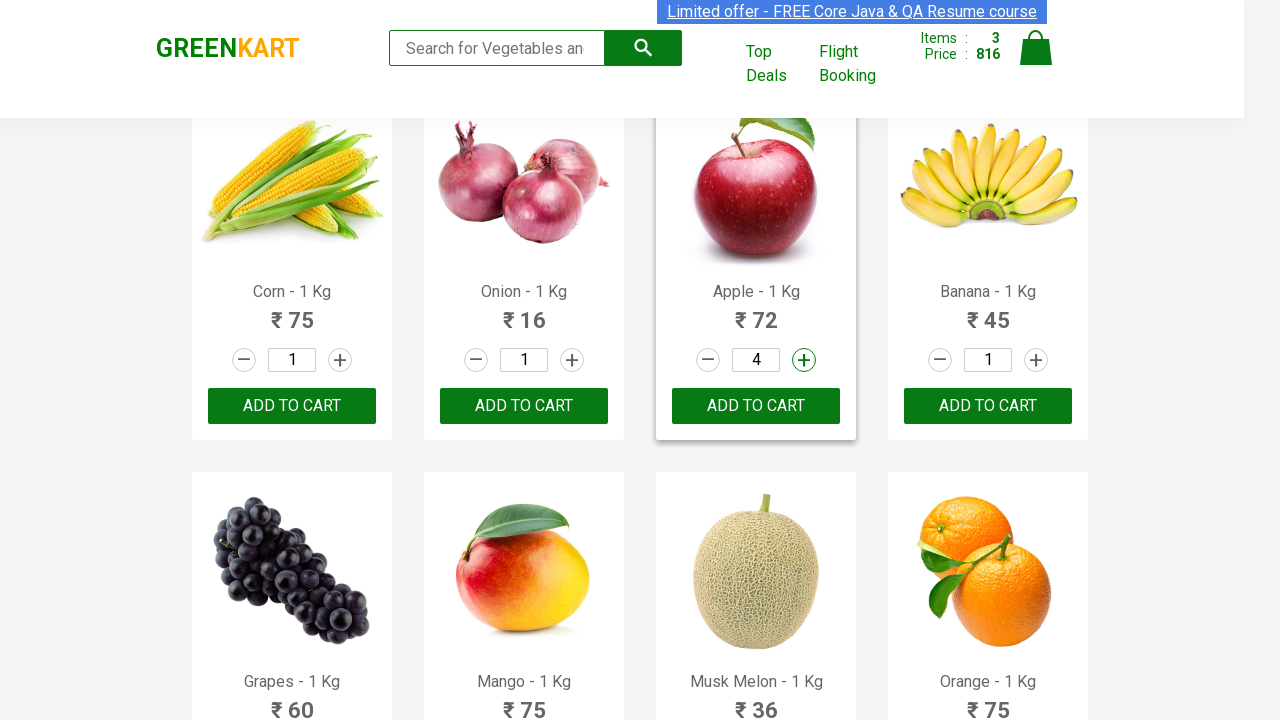

Clicked increment button for Apple (quantity increased) at (804, 360) on //*[contains(text(),'Apple')]/parent::div//a[@class='increment']
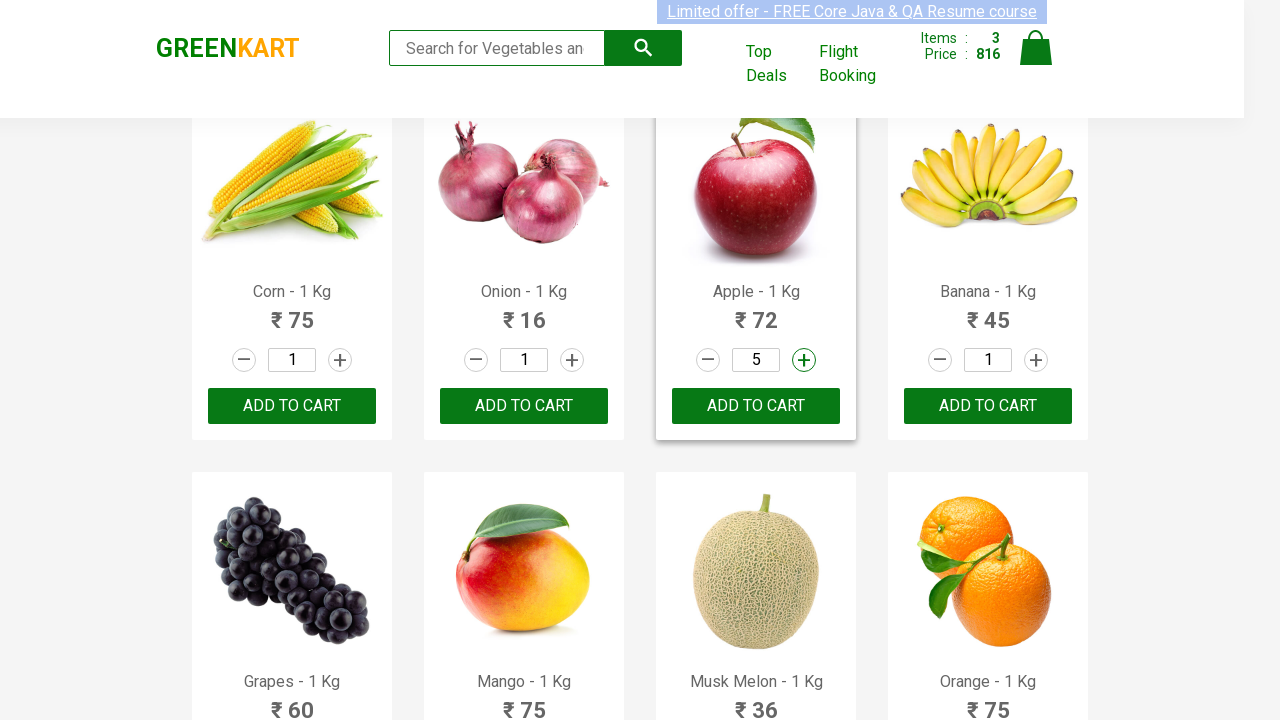

Clicked increment button for Apple (quantity increased) at (804, 360) on //*[contains(text(),'Apple')]/parent::div//a[@class='increment']
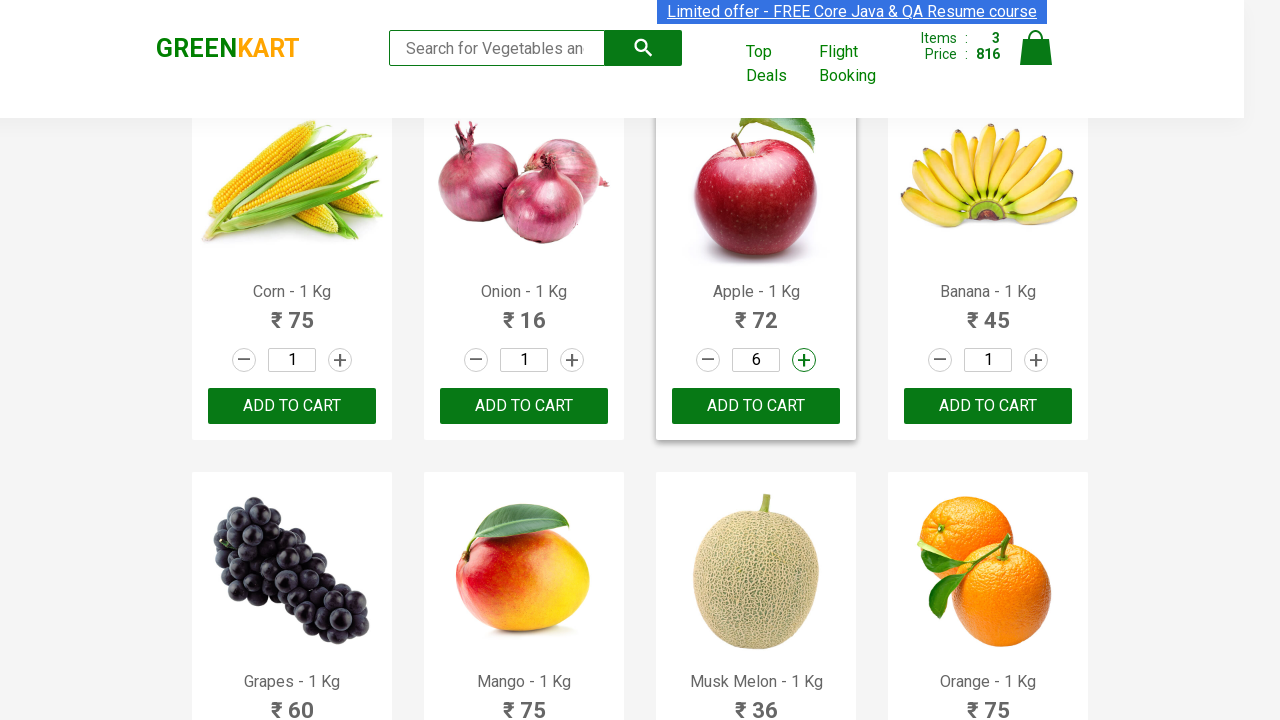

Clicked increment button for Apple (quantity increased) at (804, 360) on //*[contains(text(),'Apple')]/parent::div//a[@class='increment']
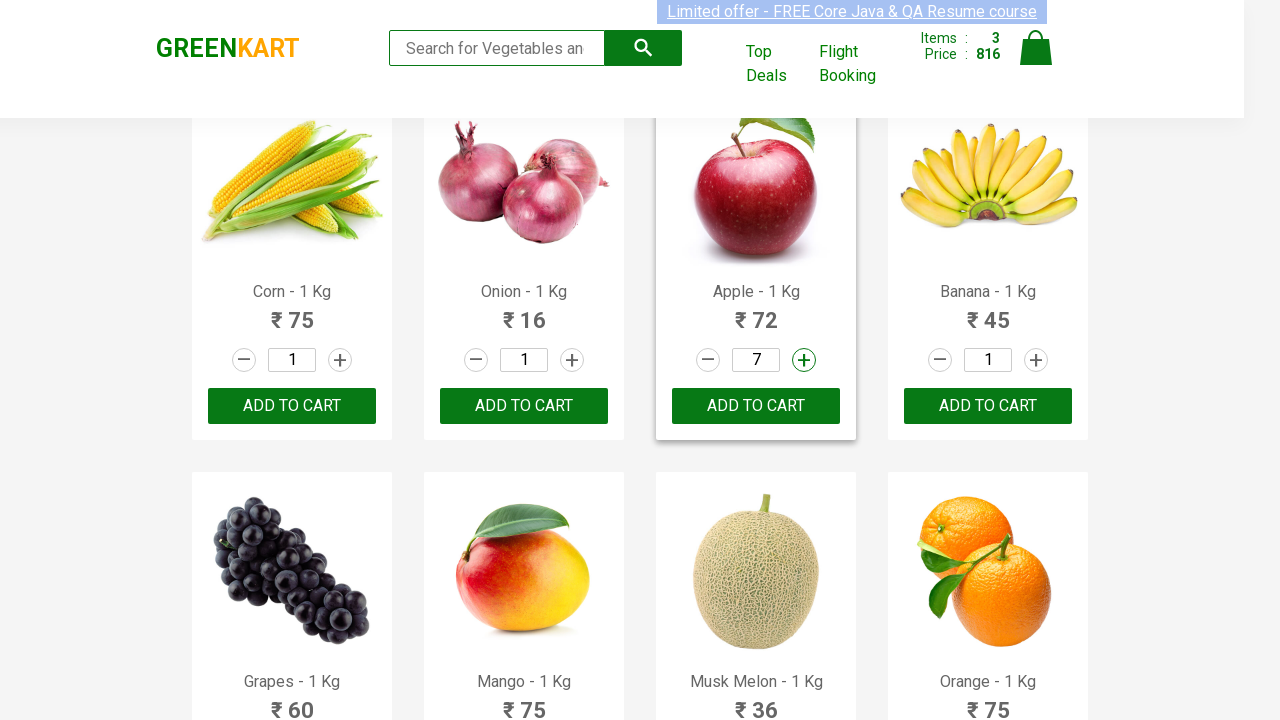

Added Apple with quantity 6 to cart at (756, 406) on //*[contains(text(),'Apple')]/parent::div//button[@type='button']
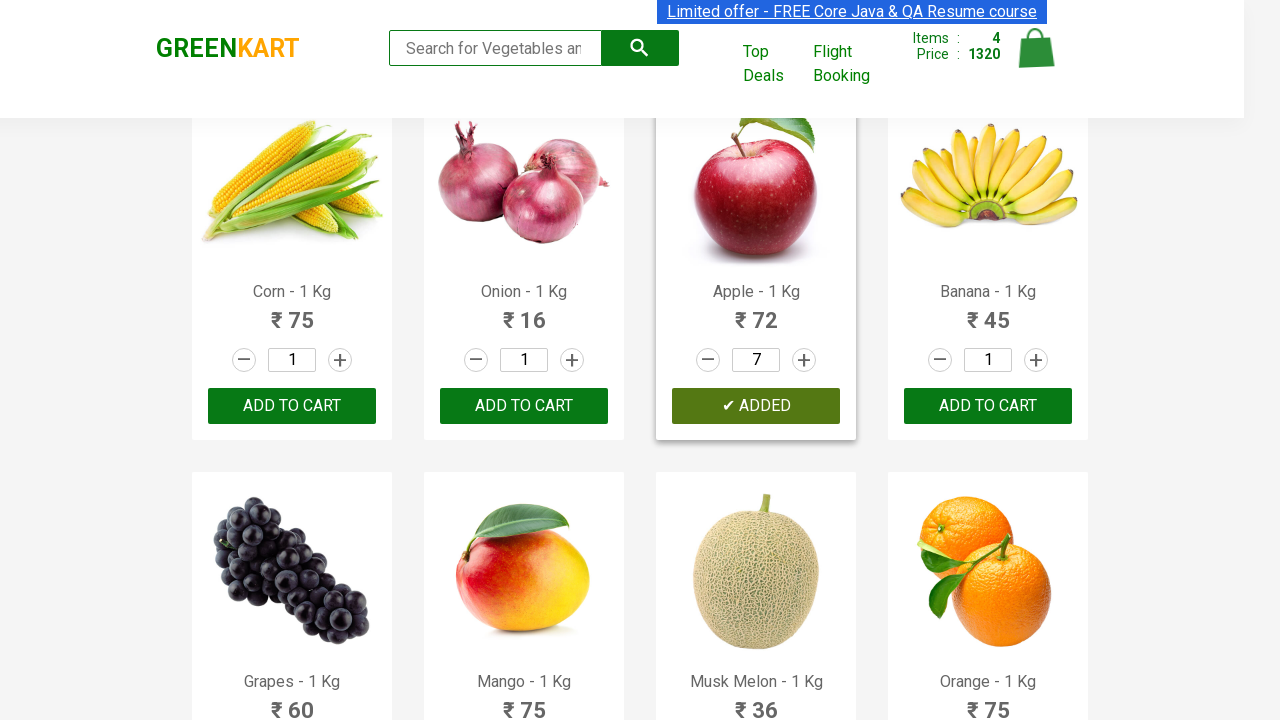

Clicked increment button for Almonds (quantity increased) at (572, 360) on //*[contains(text(),'Almonds')]/parent::div//a[@class='increment']
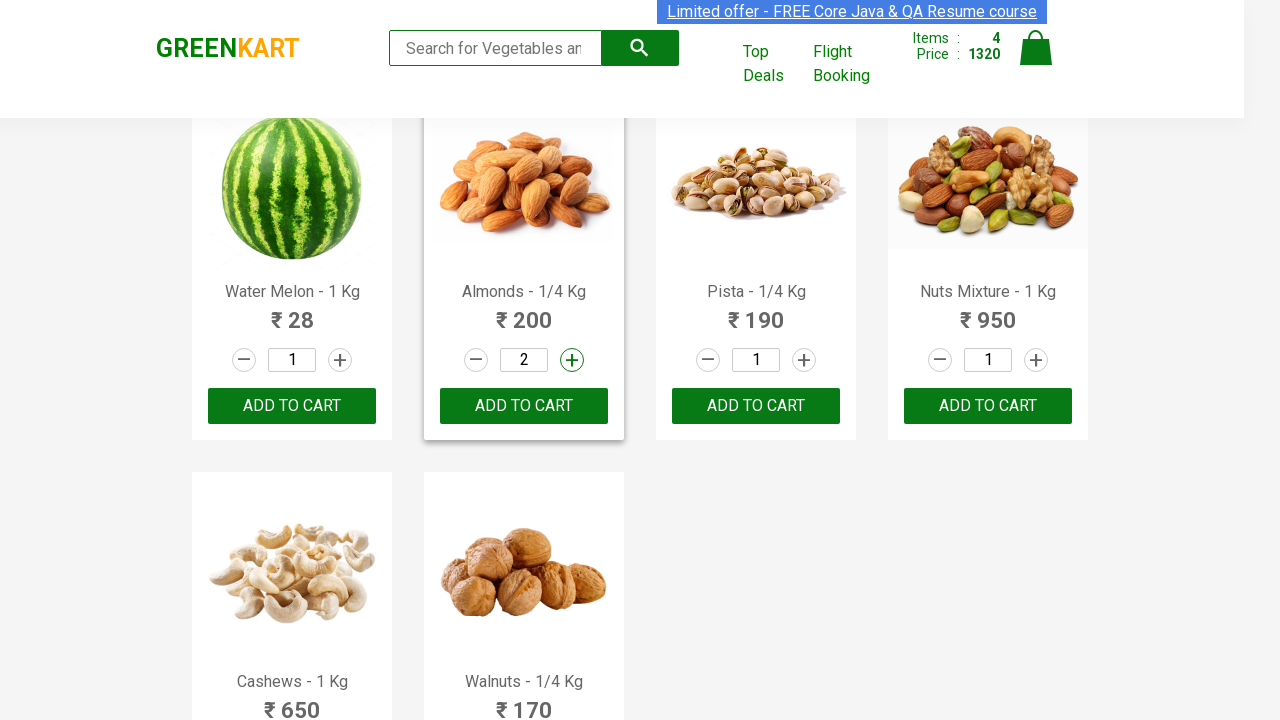

Clicked increment button for Almonds (quantity increased) at (572, 360) on //*[contains(text(),'Almonds')]/parent::div//a[@class='increment']
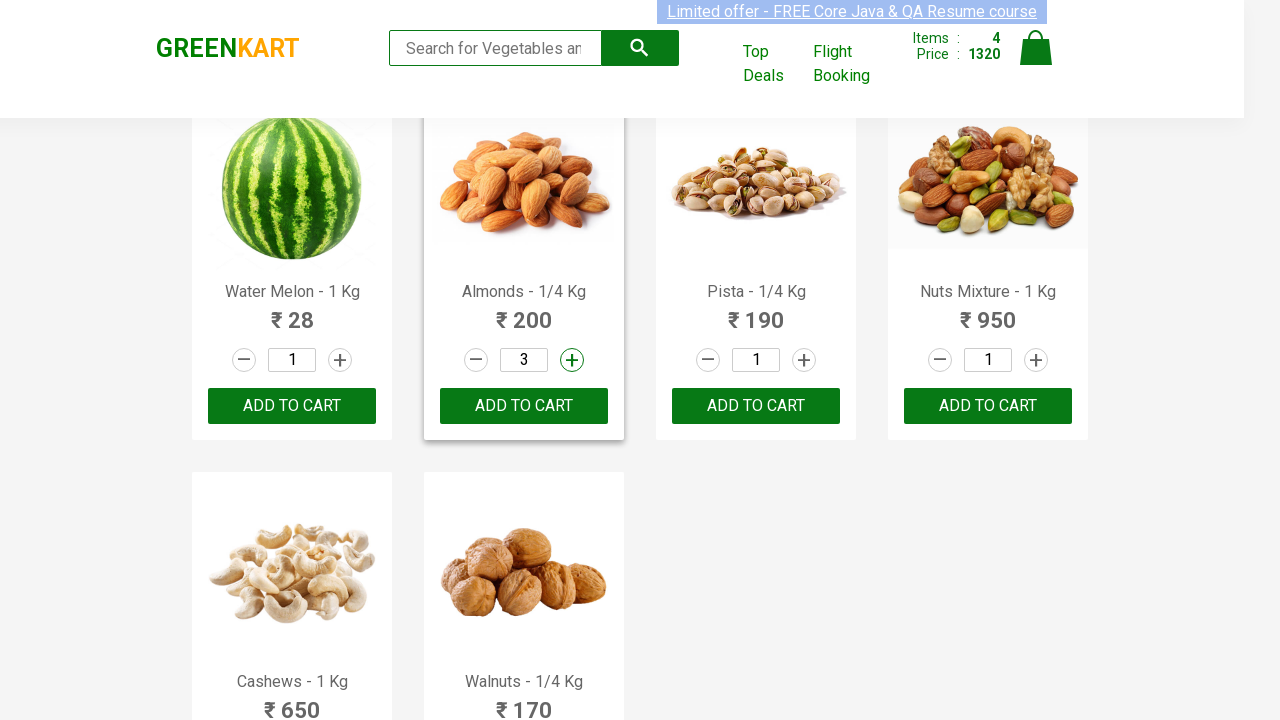

Clicked increment button for Almonds (quantity increased) at (572, 360) on //*[contains(text(),'Almonds')]/parent::div//a[@class='increment']
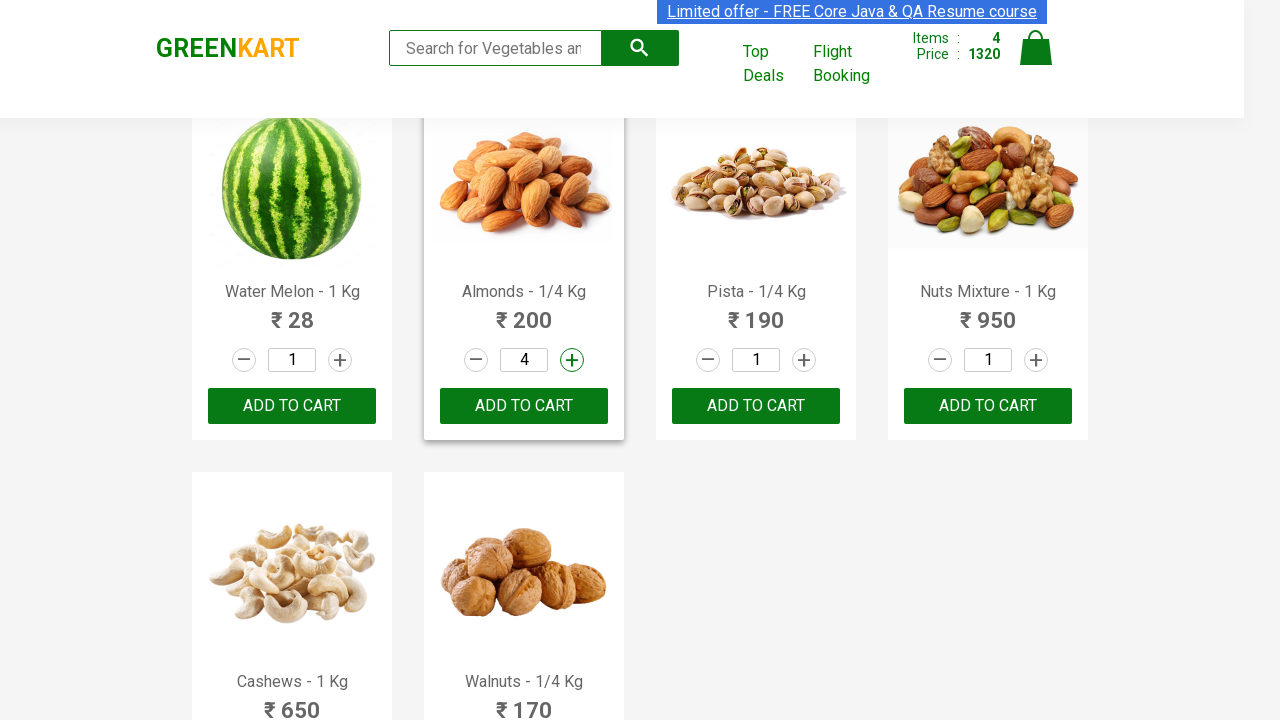

Clicked increment button for Almonds (quantity increased) at (572, 360) on //*[contains(text(),'Almonds')]/parent::div//a[@class='increment']
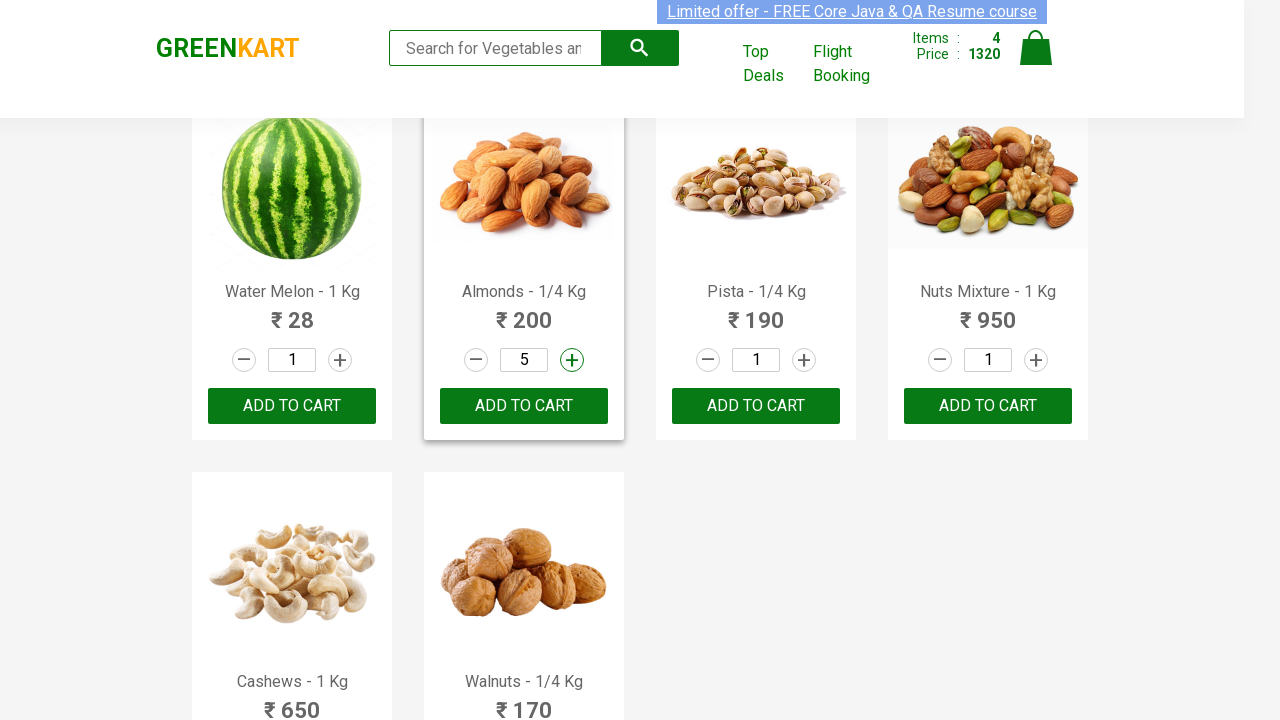

Clicked increment button for Almonds (quantity increased) at (572, 360) on //*[contains(text(),'Almonds')]/parent::div//a[@class='increment']
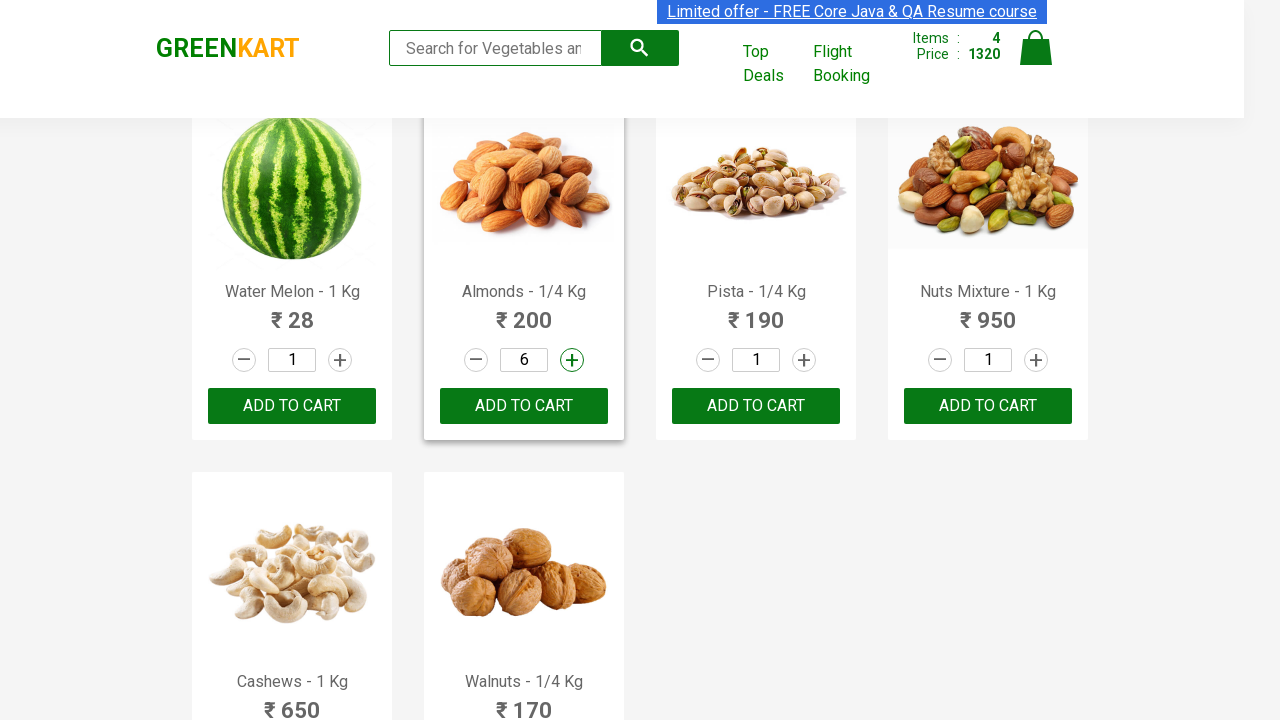

Clicked increment button for Almonds (quantity increased) at (572, 360) on //*[contains(text(),'Almonds')]/parent::div//a[@class='increment']
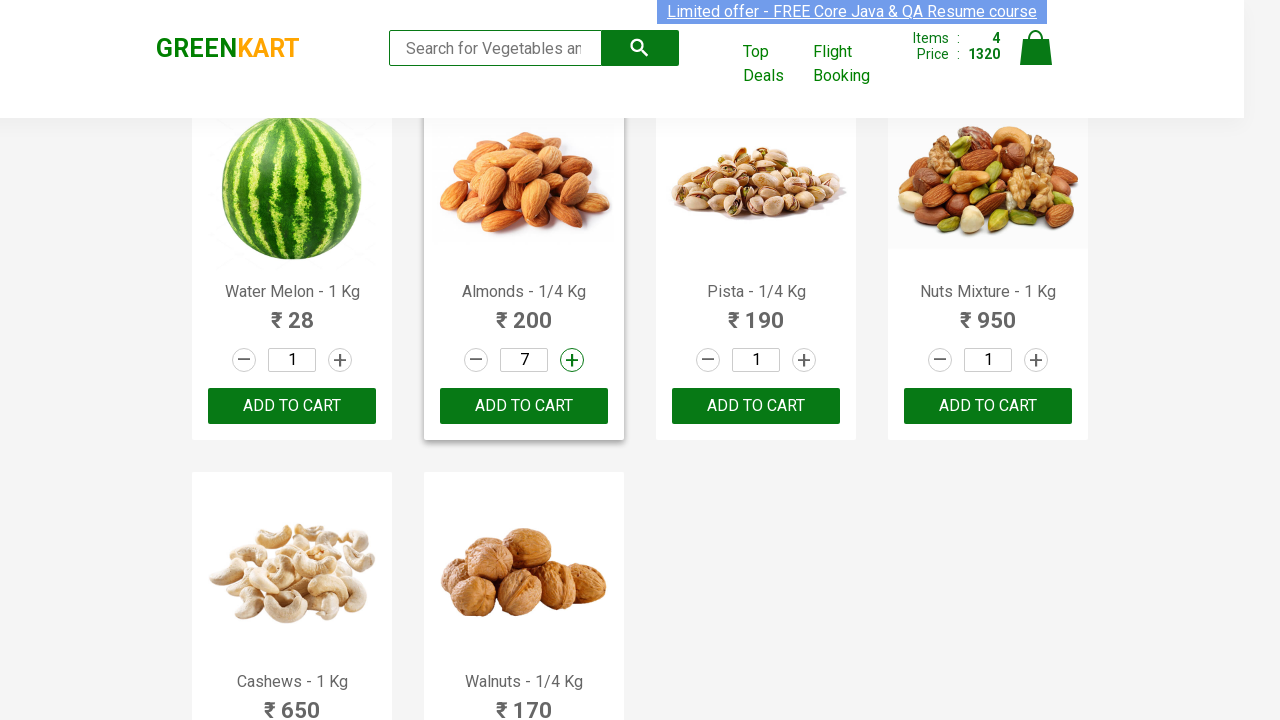

Clicked increment button for Almonds (quantity increased) at (572, 360) on //*[contains(text(),'Almonds')]/parent::div//a[@class='increment']
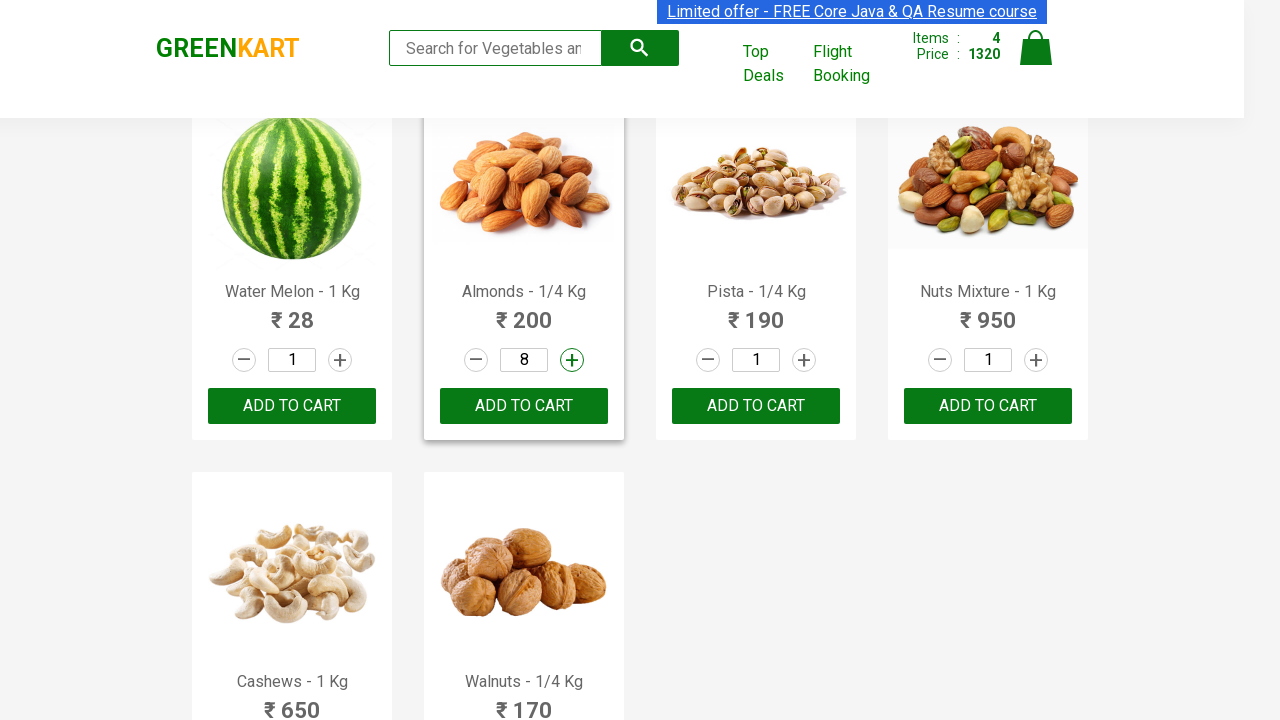

Added Almonds with quantity 7 to cart at (524, 406) on //*[contains(text(),'Almonds')]/parent::div//button[@type='button']
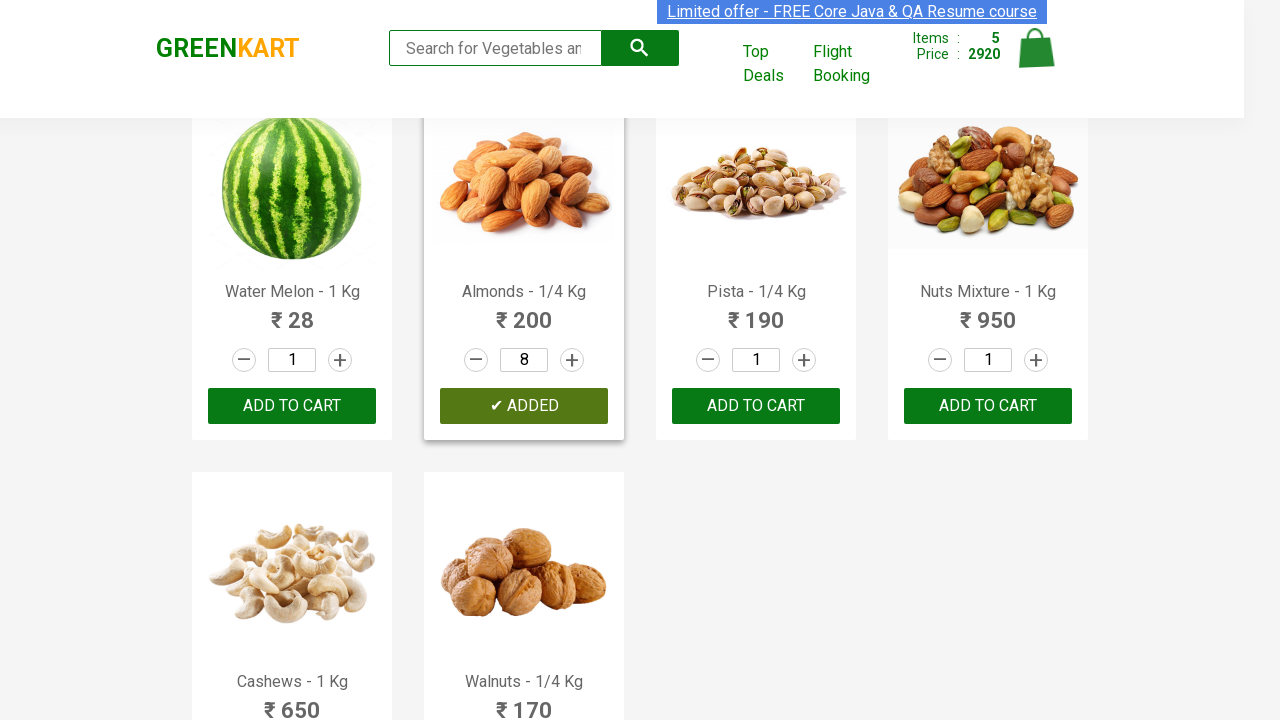

Clicked cart icon to view cart contents at (1036, 59) on a.cart-icon
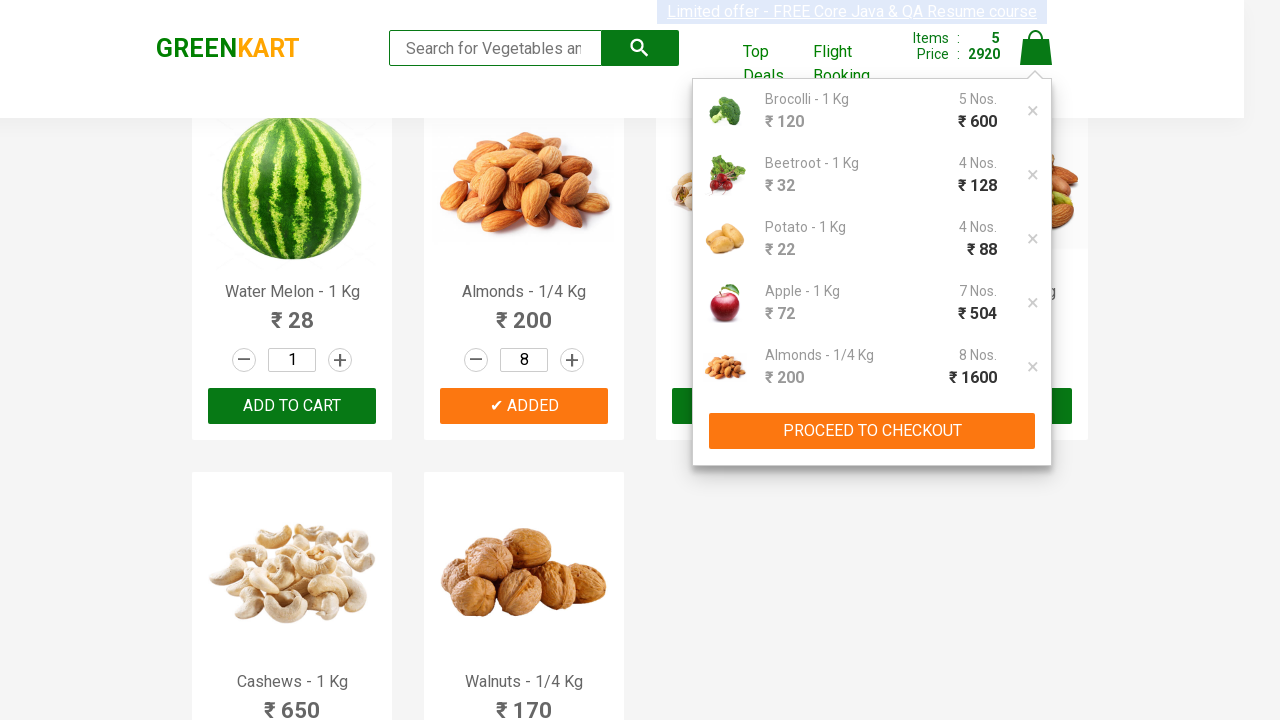

Clicked PROCEED TO CHECKOUT button at (872, 431) on button:has-text('PROCEED TO CHECKOUT')
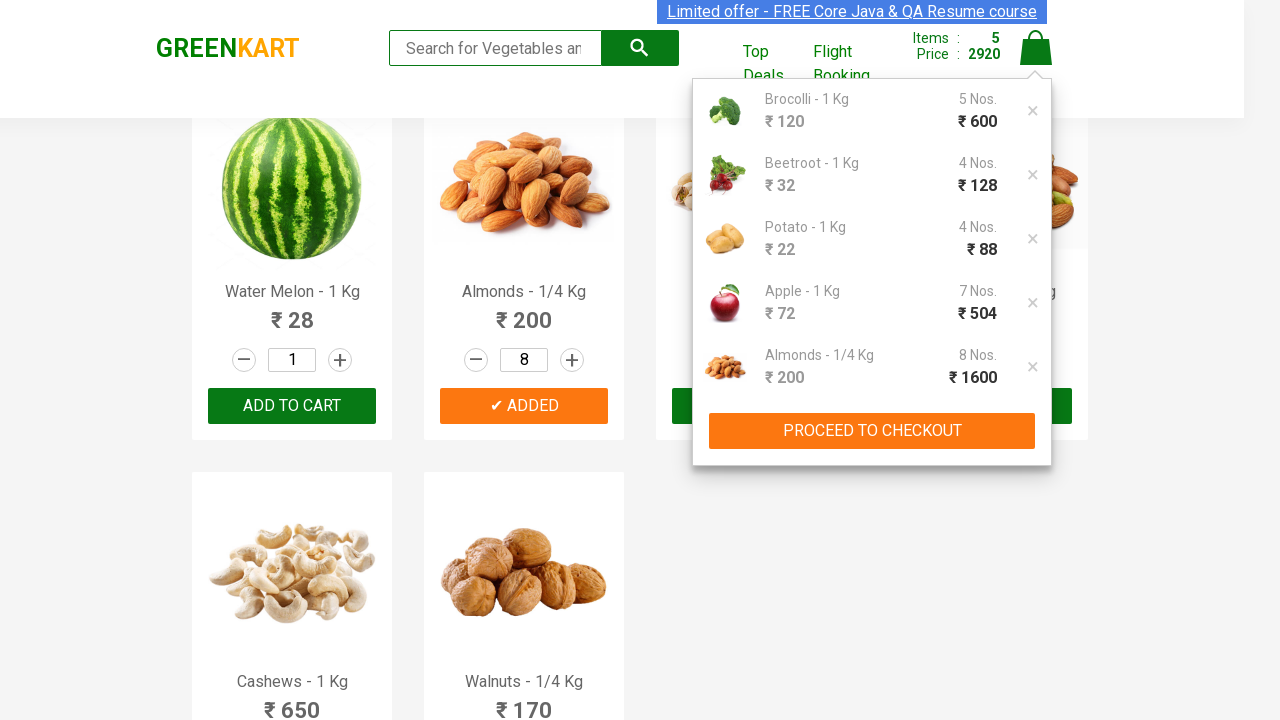

Entered promo code 'rahulshettyacademy' on .promoCode
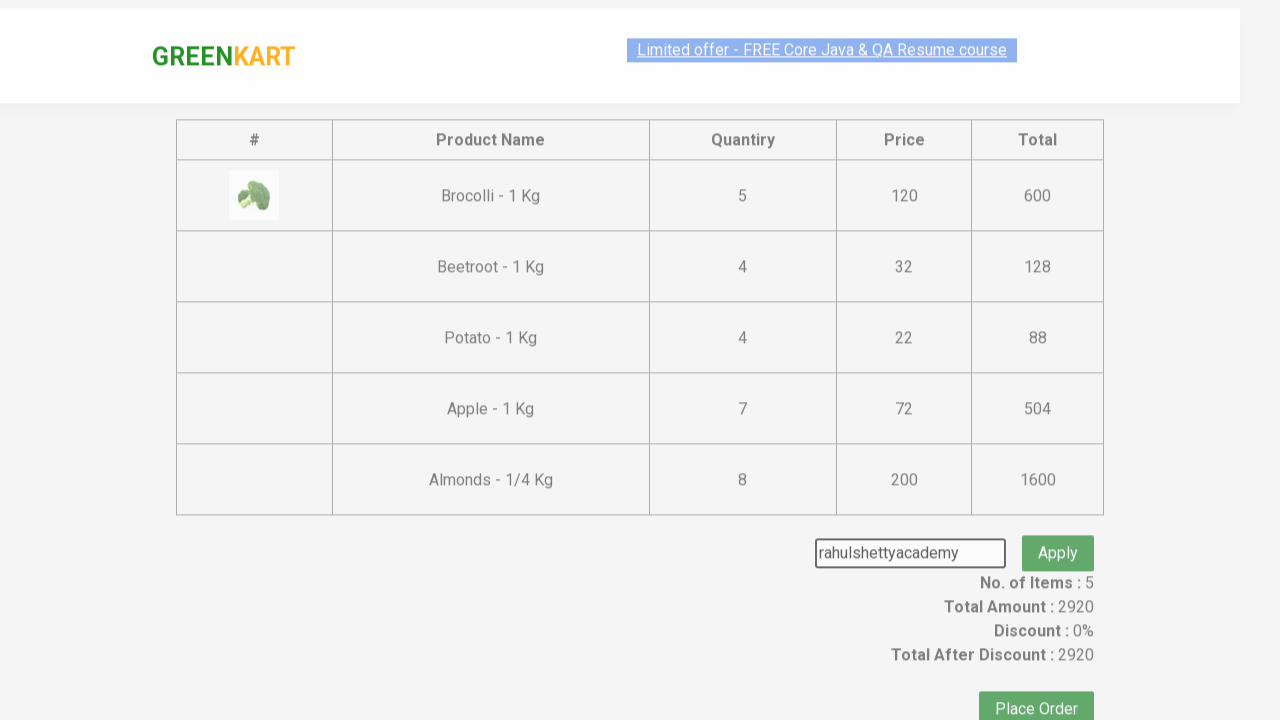

Clicked button to apply promo code at (1058, 530) on button.promoBtn
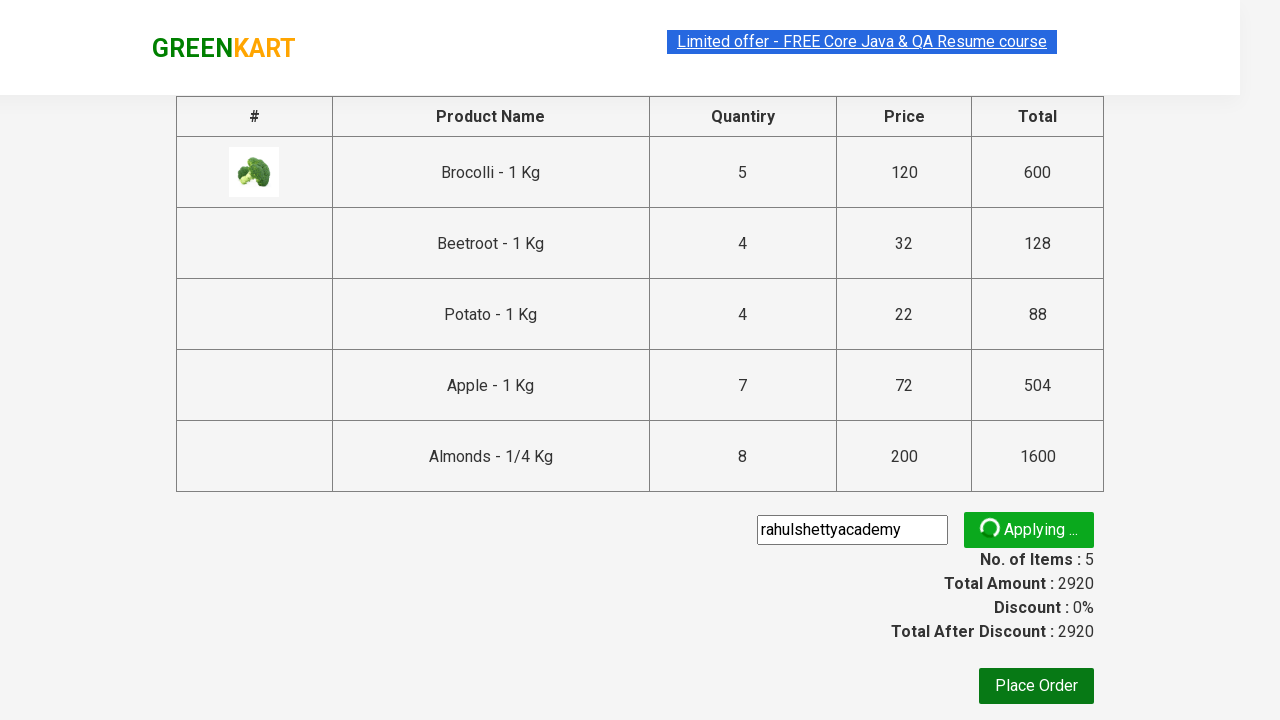

Promo code validation message appeared
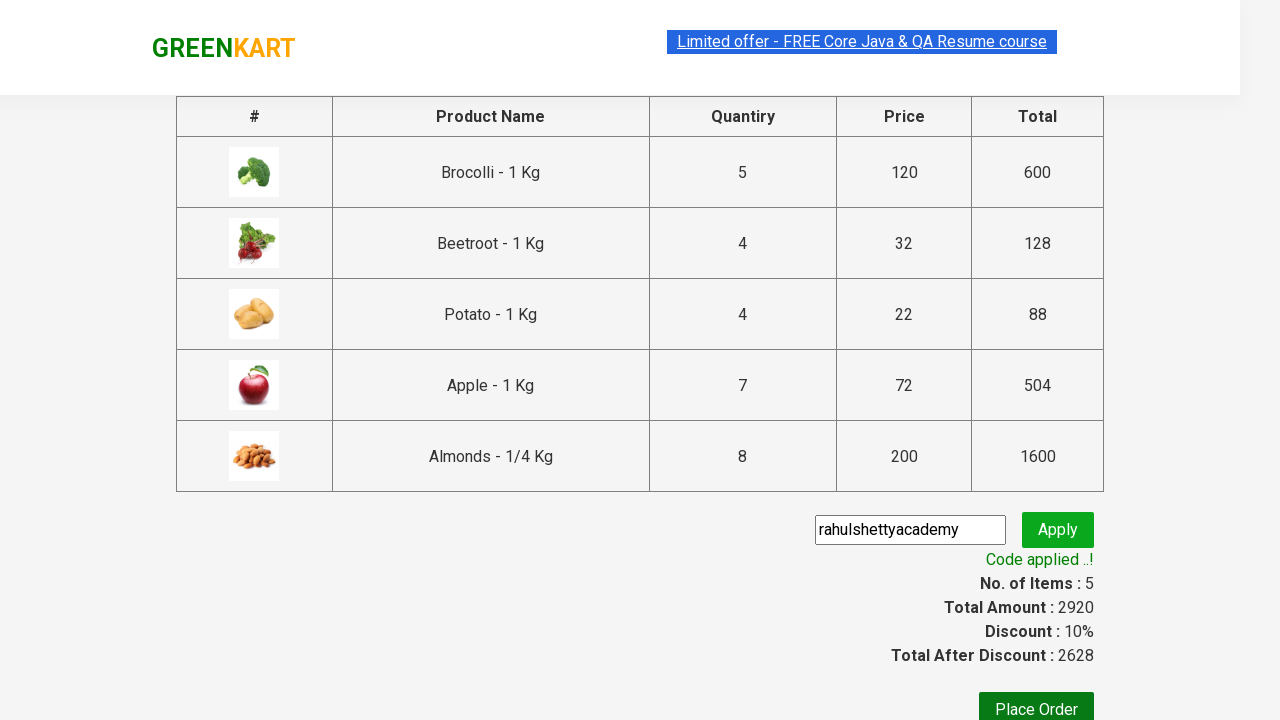

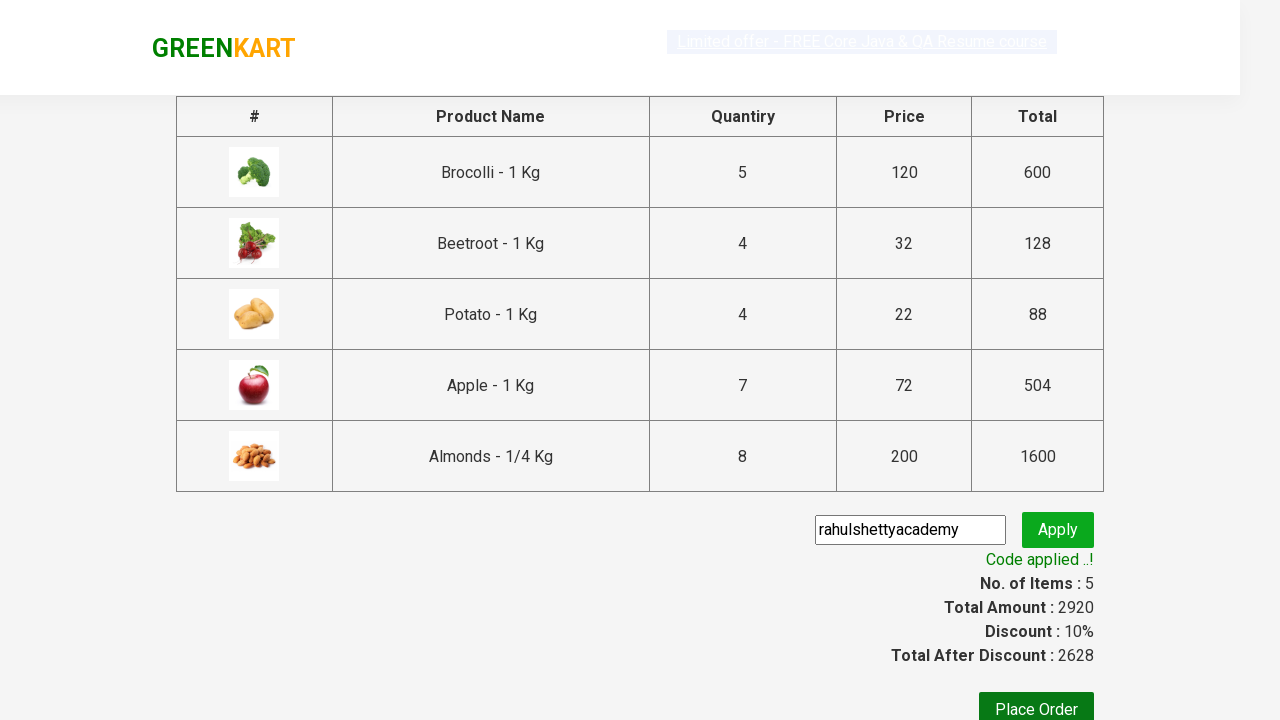